Tests date picker by clearing existing date and entering a new date using keyboard events

Starting URL: https://demoqa.com/date-picker

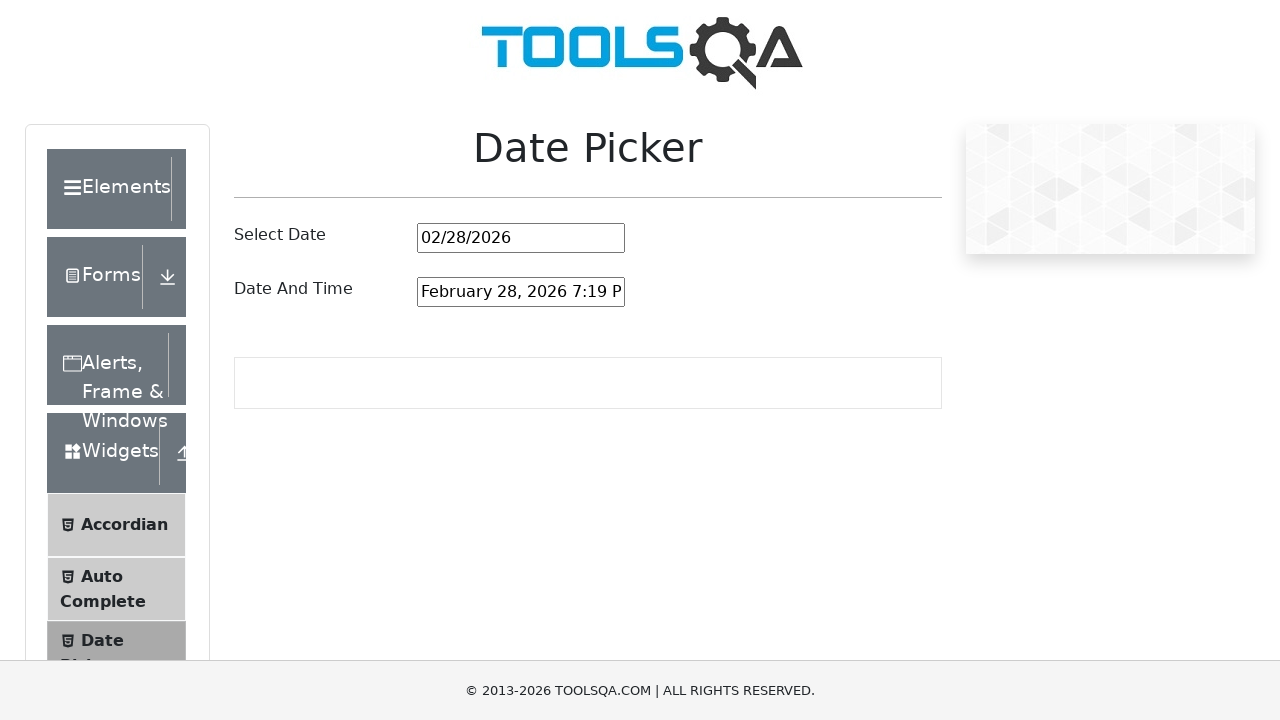

Clicked on the date picker input field at (521, 238) on #datePickerMonthYearInput
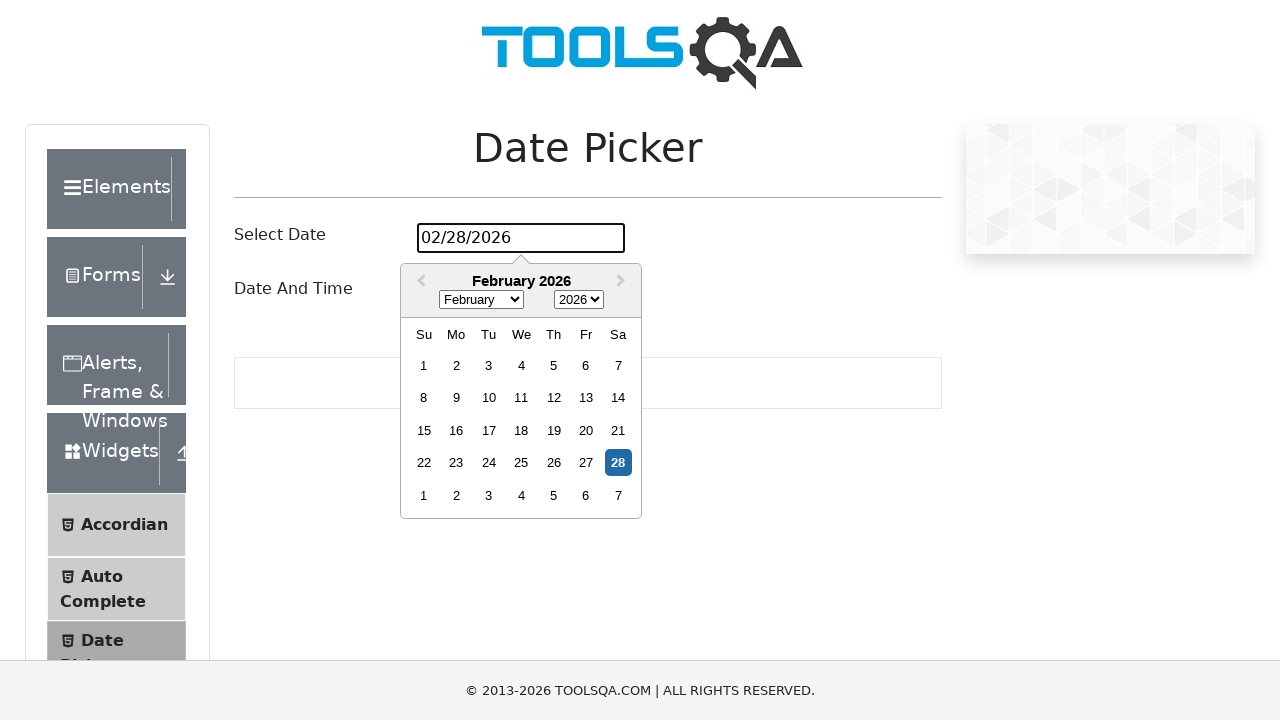

Selected all text in the date picker input using Control+A on #datePickerMonthYearInput
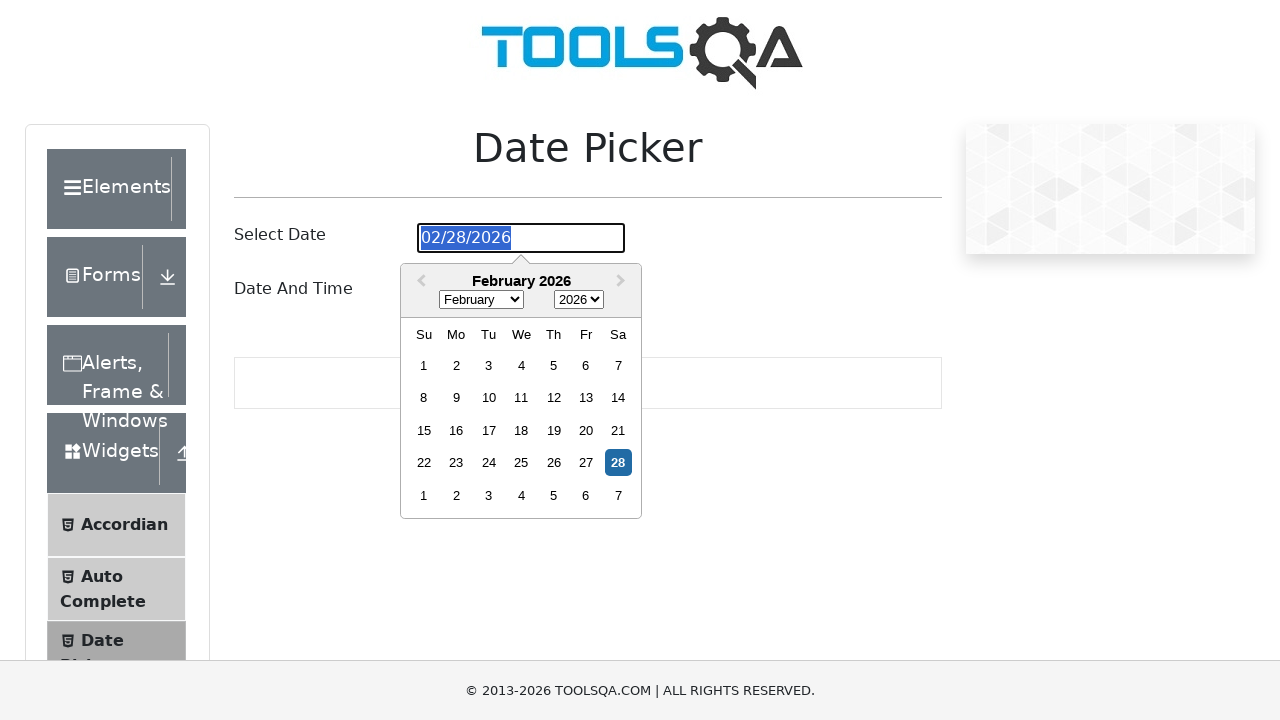

Cleared the existing date from the input field using Backspace on #datePickerMonthYearInput
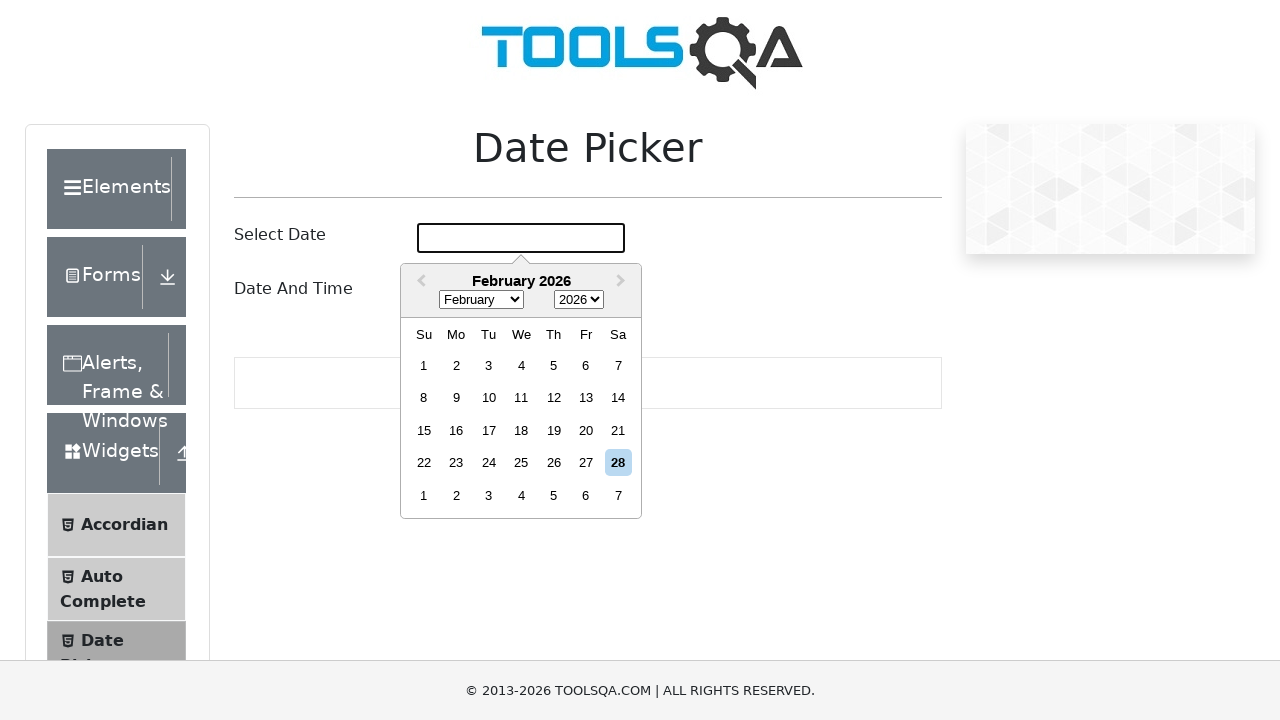

Entered new date '10/02/2023' into the date picker input on #datePickerMonthYearInput
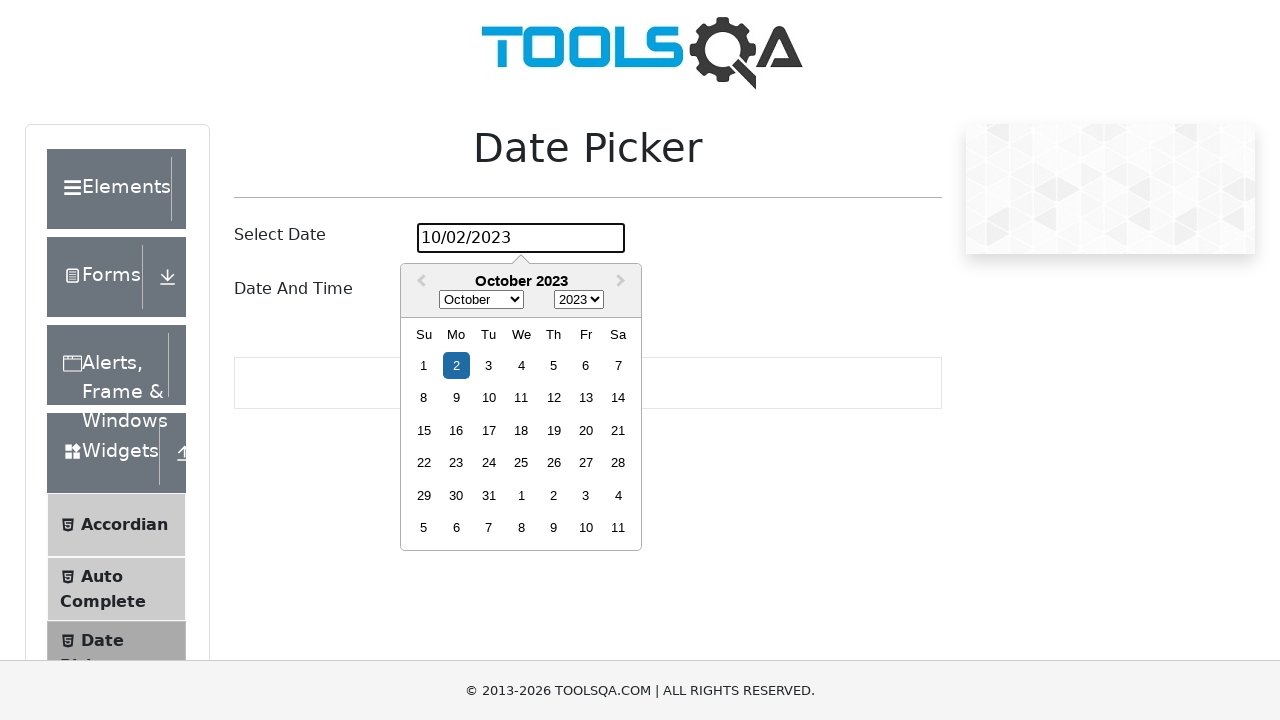

Pressed Enter to confirm the new date entry on #datePickerMonthYearInput
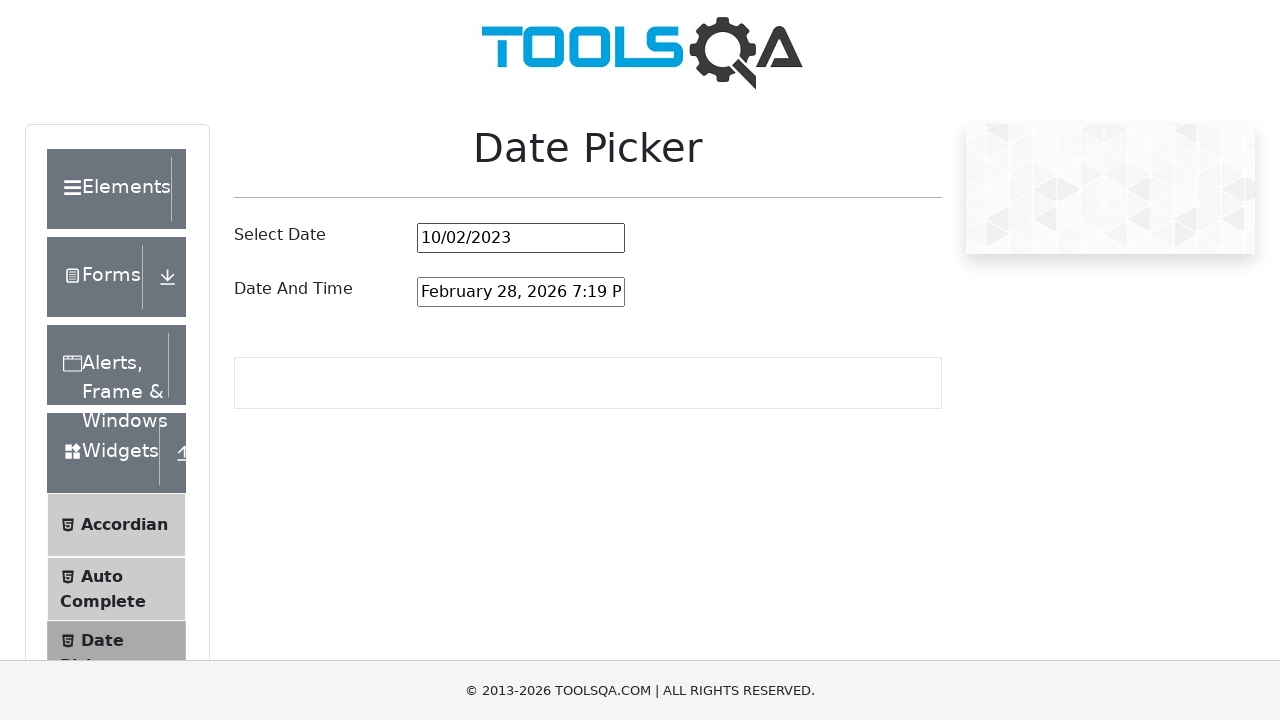

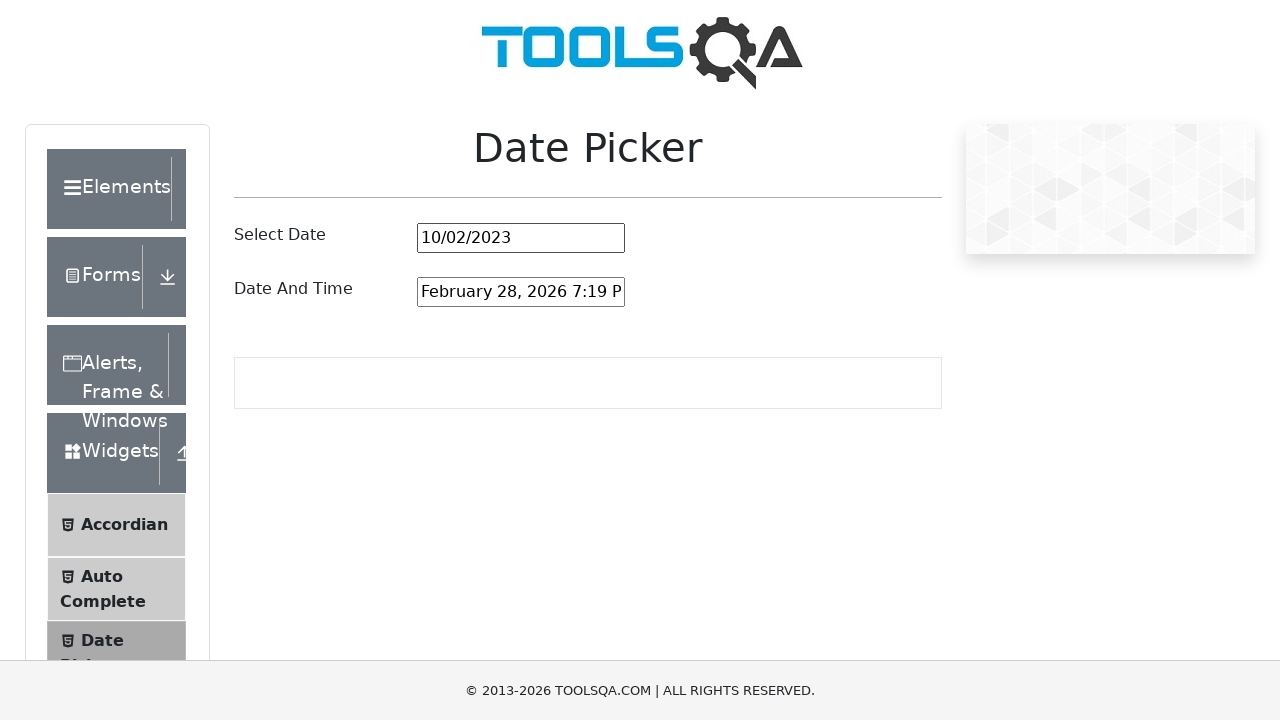